Tests that edits are cancelled when pressing Escape key during editing.

Starting URL: https://demo.playwright.dev/todomvc

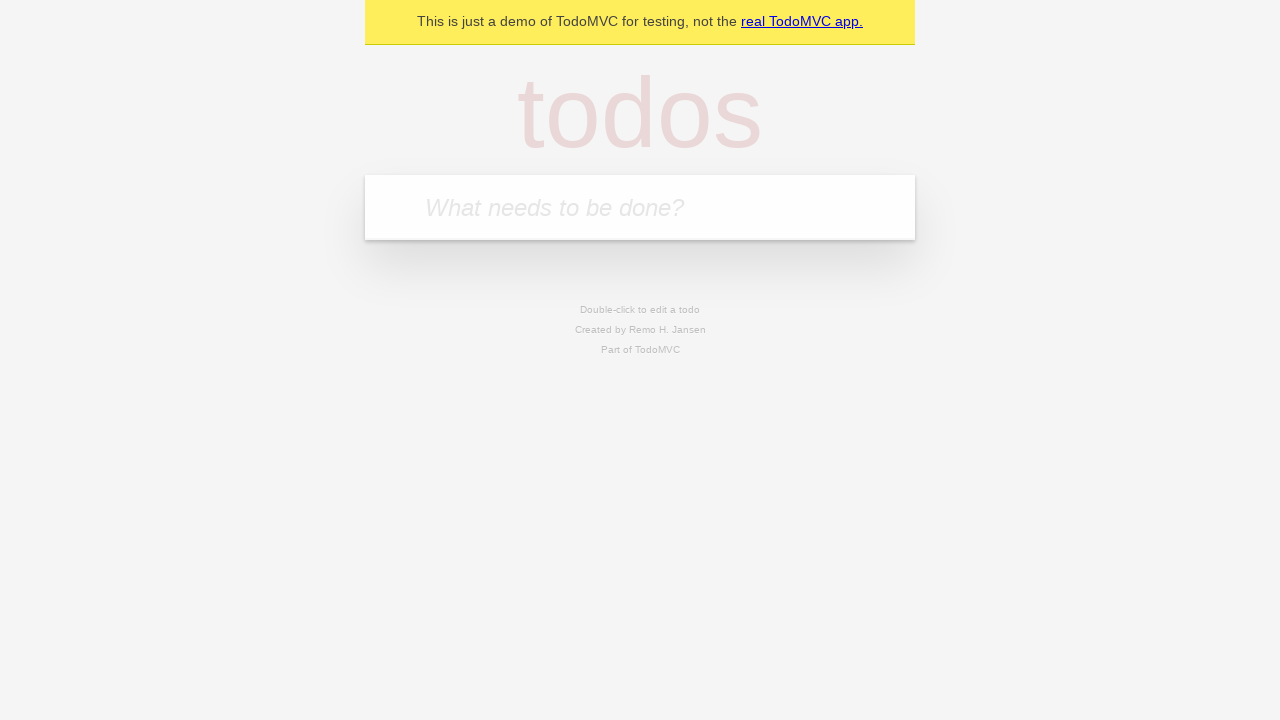

Filled todo input with 'buy some cheese' on internal:attr=[placeholder="What needs to be done?"i]
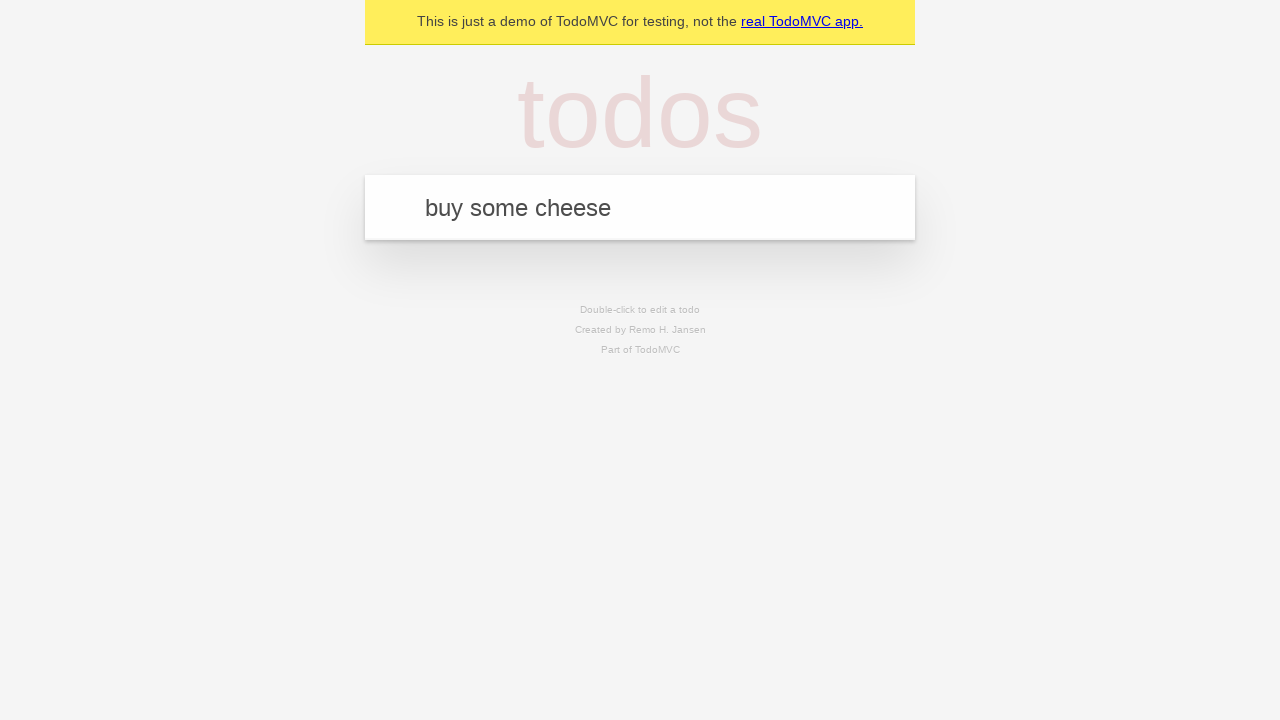

Pressed Enter to create first todo on internal:attr=[placeholder="What needs to be done?"i]
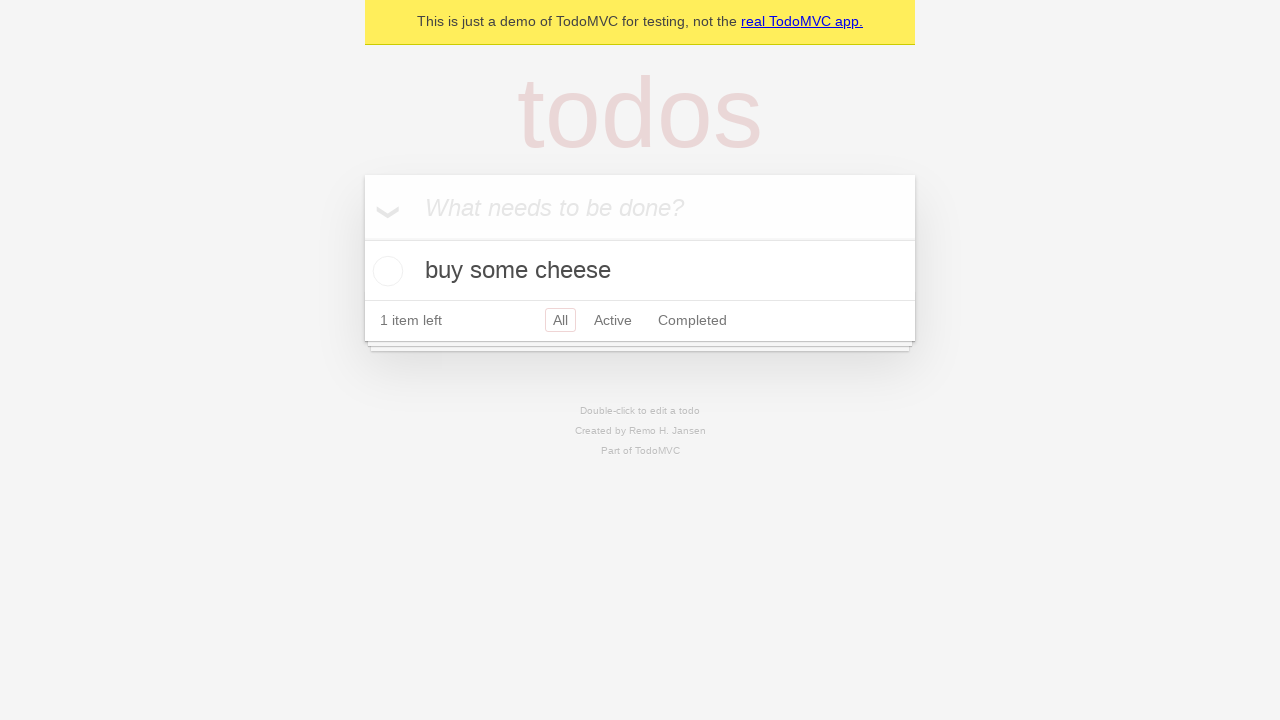

Filled todo input with 'feed the cat' on internal:attr=[placeholder="What needs to be done?"i]
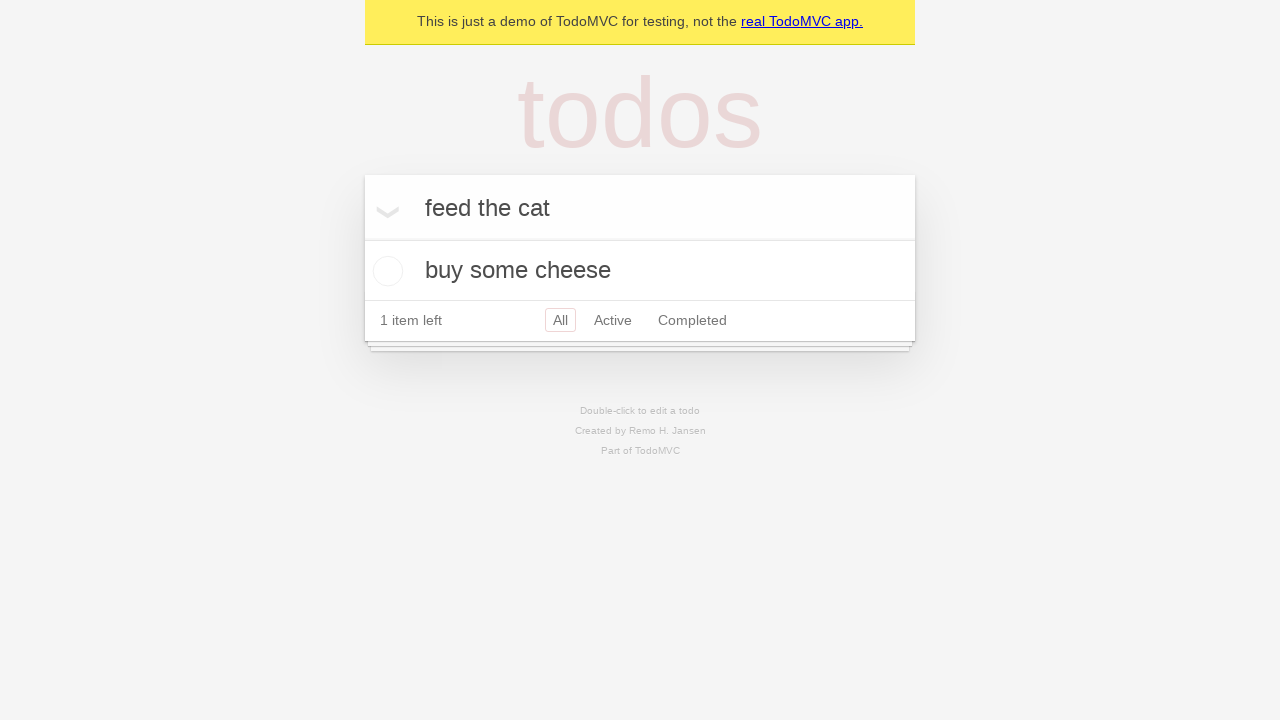

Pressed Enter to create second todo on internal:attr=[placeholder="What needs to be done?"i]
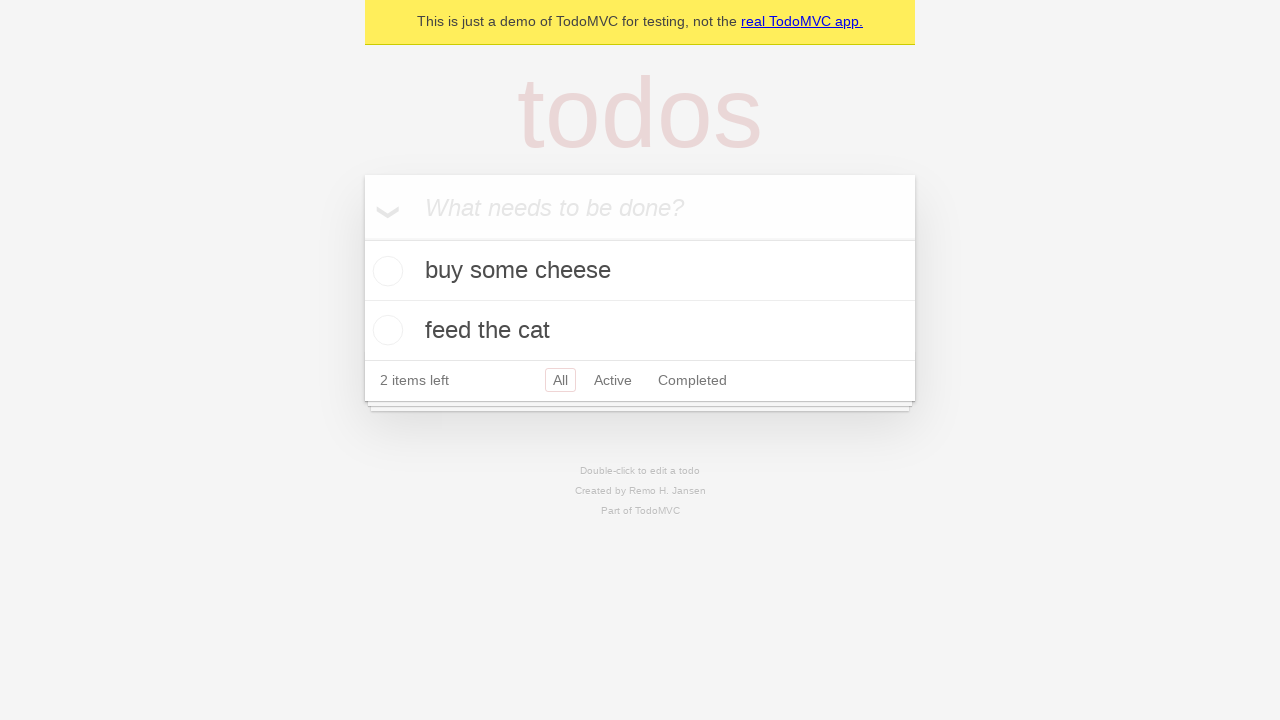

Filled todo input with 'book a doctors appointment' on internal:attr=[placeholder="What needs to be done?"i]
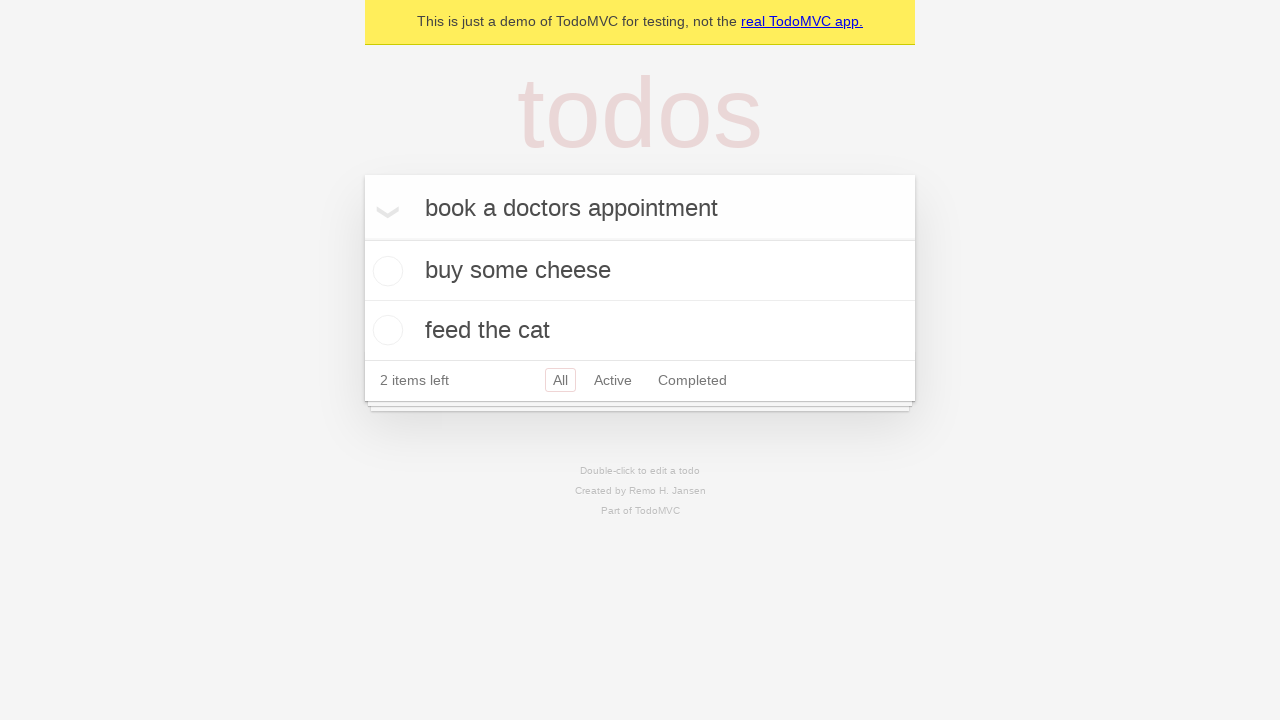

Pressed Enter to create third todo on internal:attr=[placeholder="What needs to be done?"i]
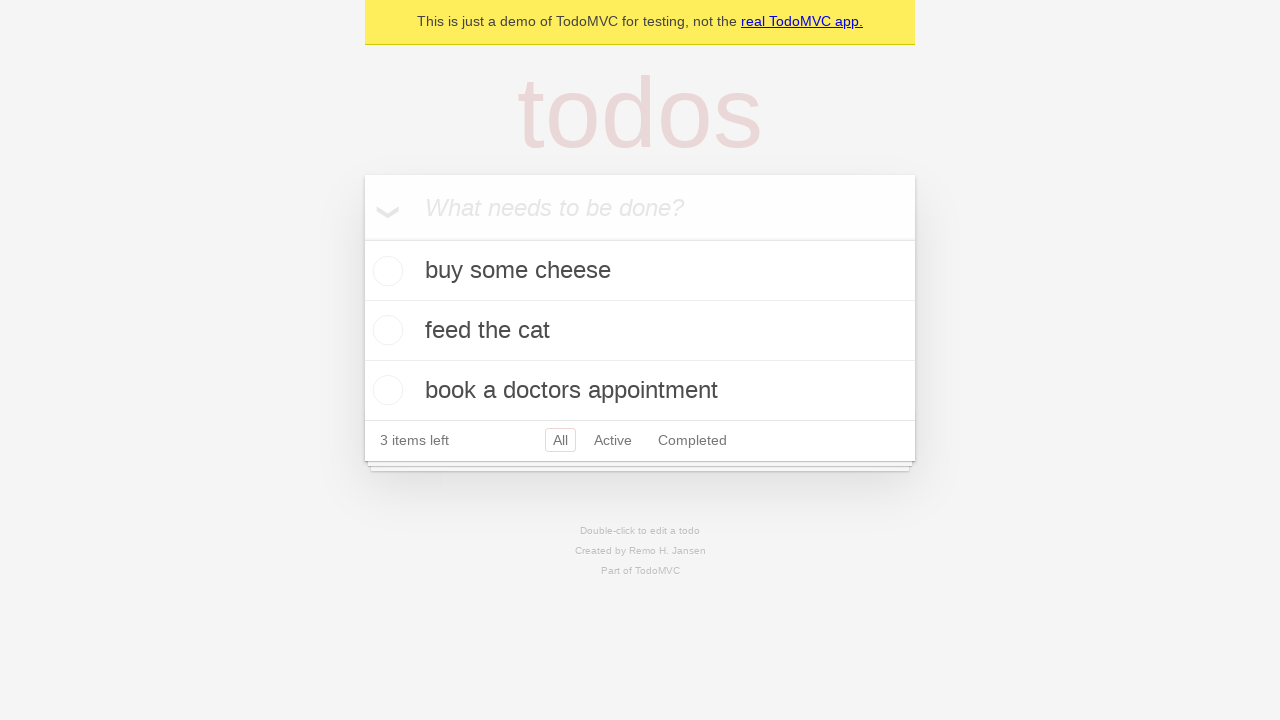

Double-clicked second todo item to enter edit mode at (640, 331) on internal:testid=[data-testid="todo-item"s] >> nth=1
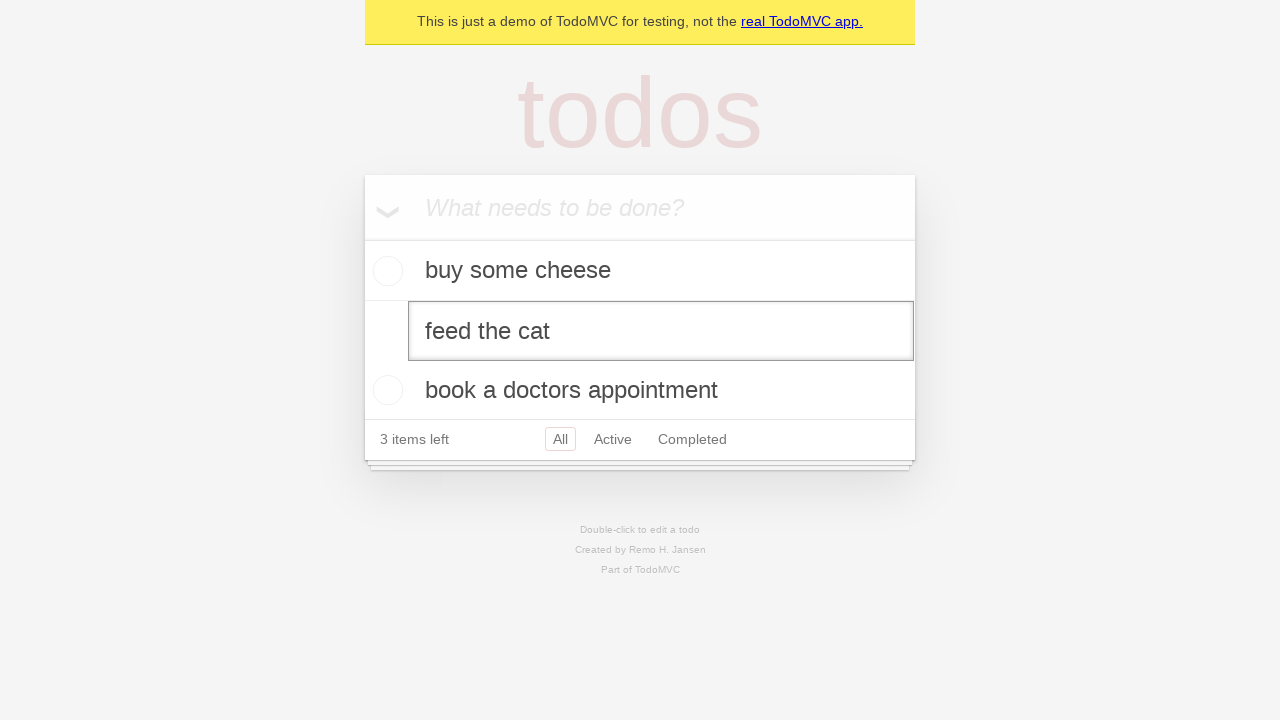

Changed edit field text to 'buy some sausages' on internal:testid=[data-testid="todo-item"s] >> nth=1 >> internal:role=textbox[nam
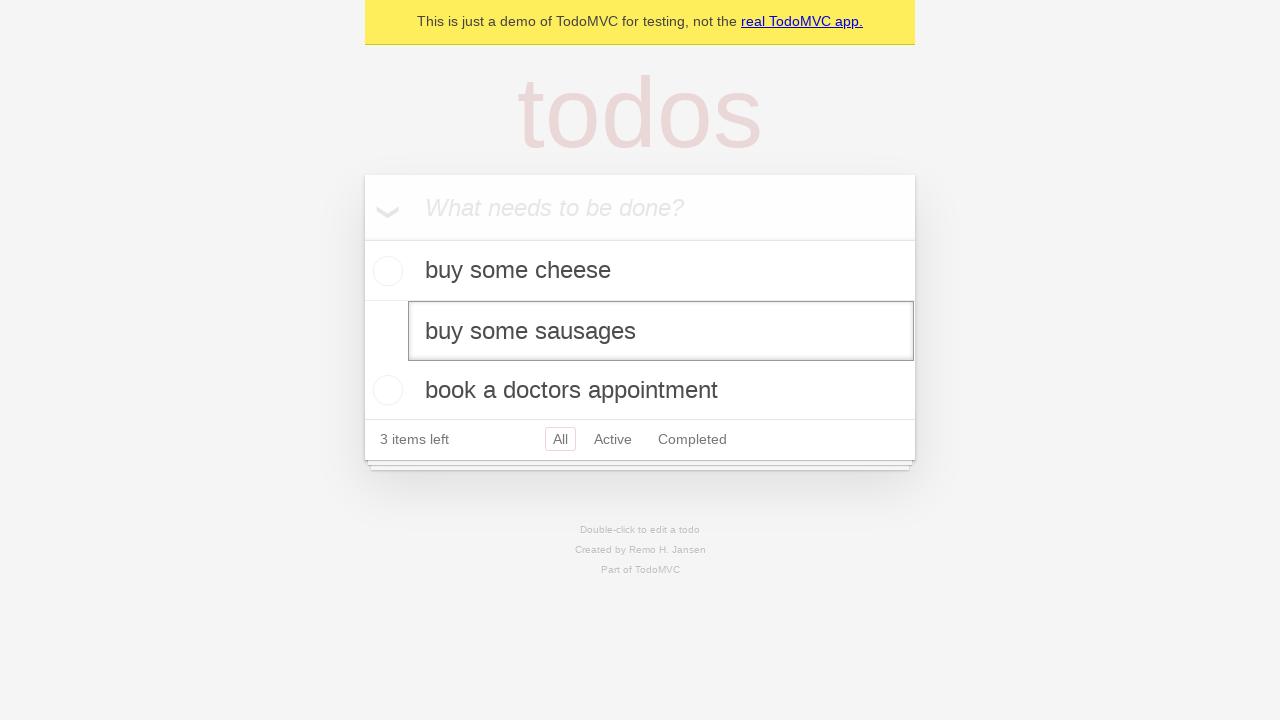

Pressed Escape key to cancel edit and verify changes are discarded on internal:testid=[data-testid="todo-item"s] >> nth=1 >> internal:role=textbox[nam
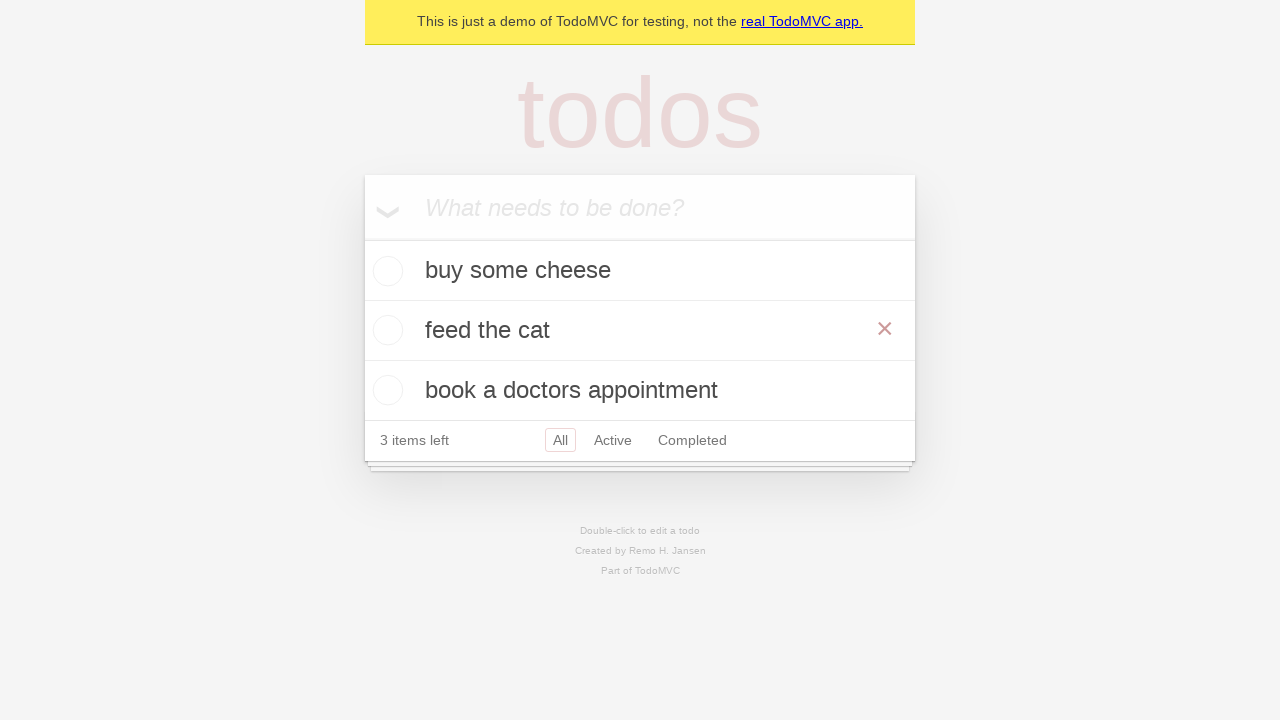

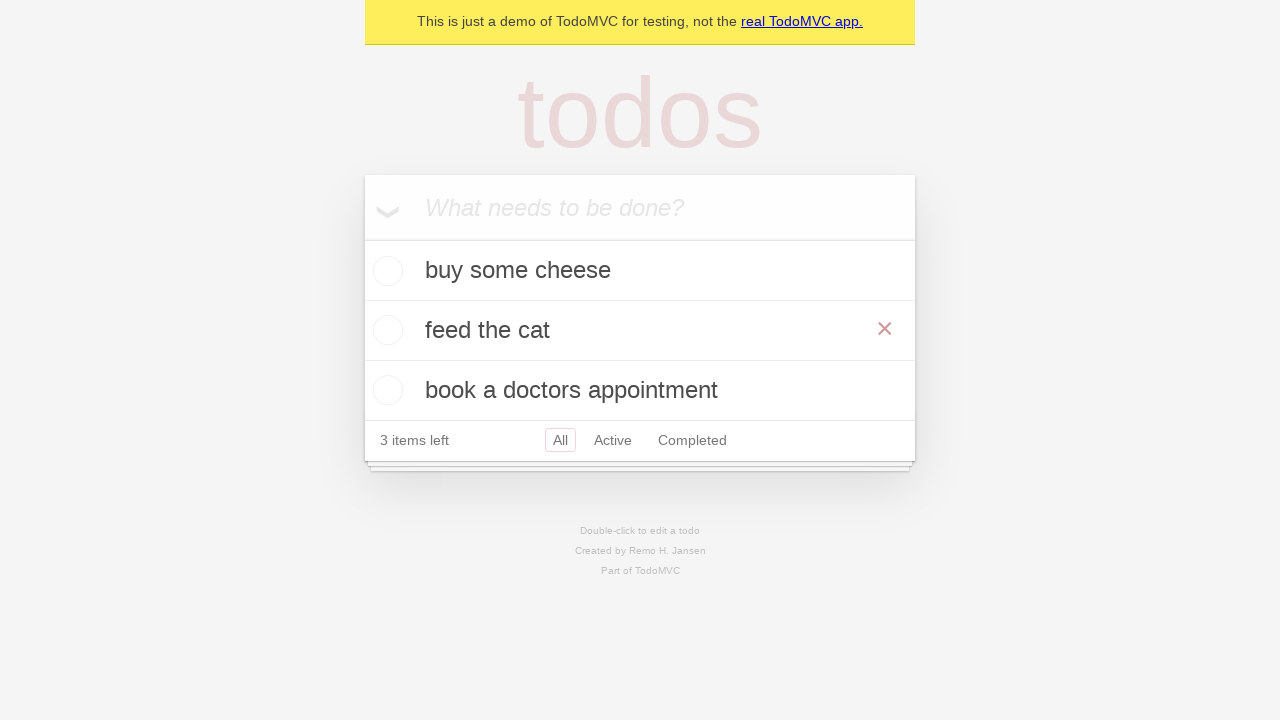